Navigates to GeeksforGeeks homepage and locates the "Courses" link element to verify it exists and is accessible

Starting URL: https://www.geeksforgeeks.org/

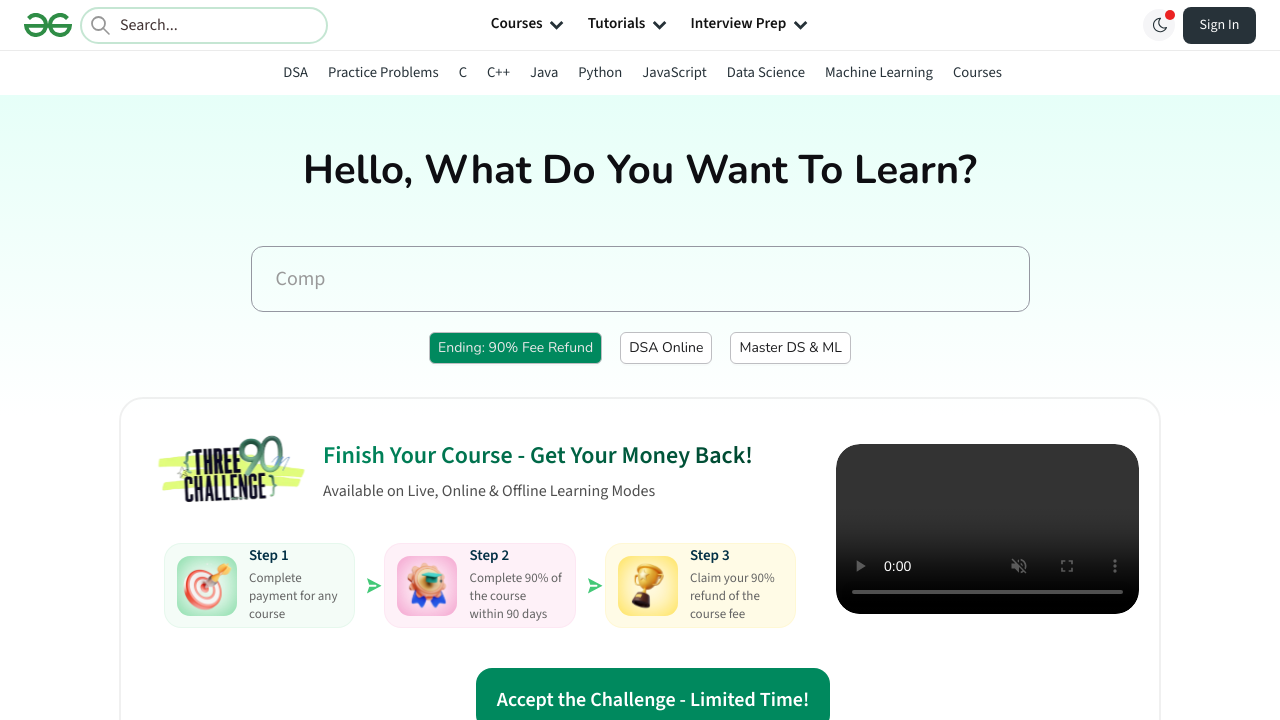

Located the Courses link element on GeeksforGeeks homepage
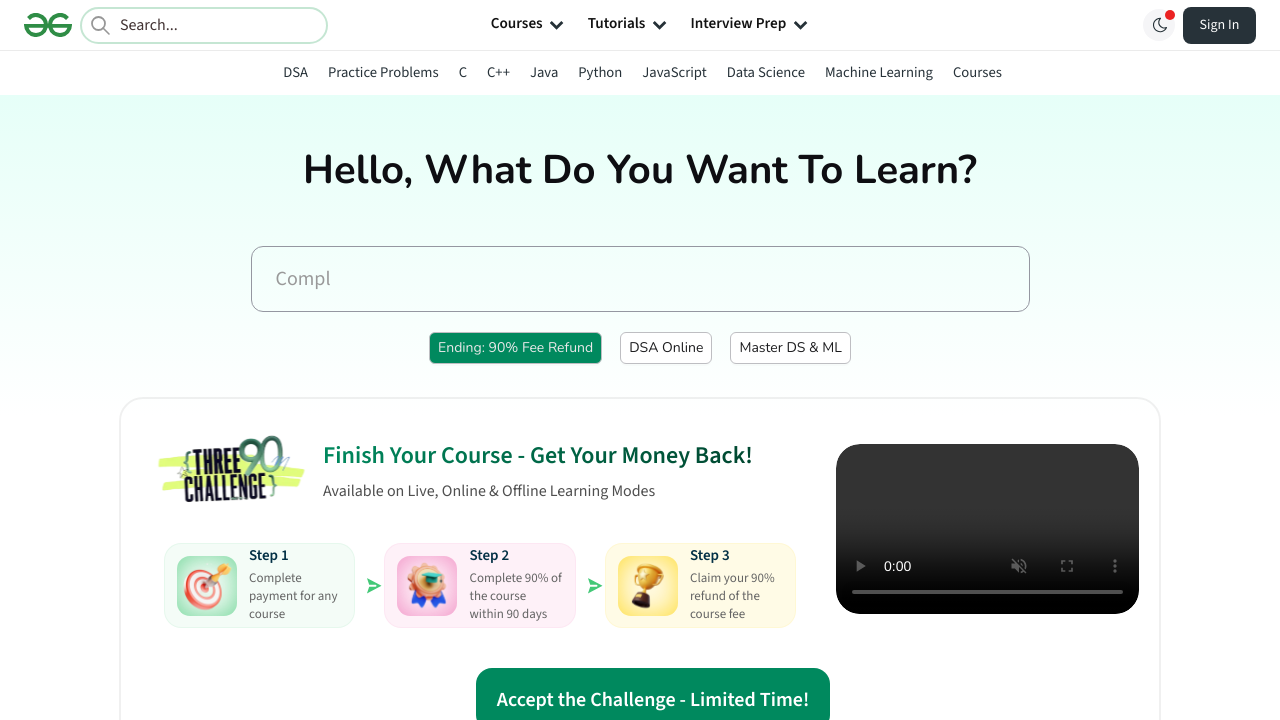

Verified that the Courses link element is visible and accessible
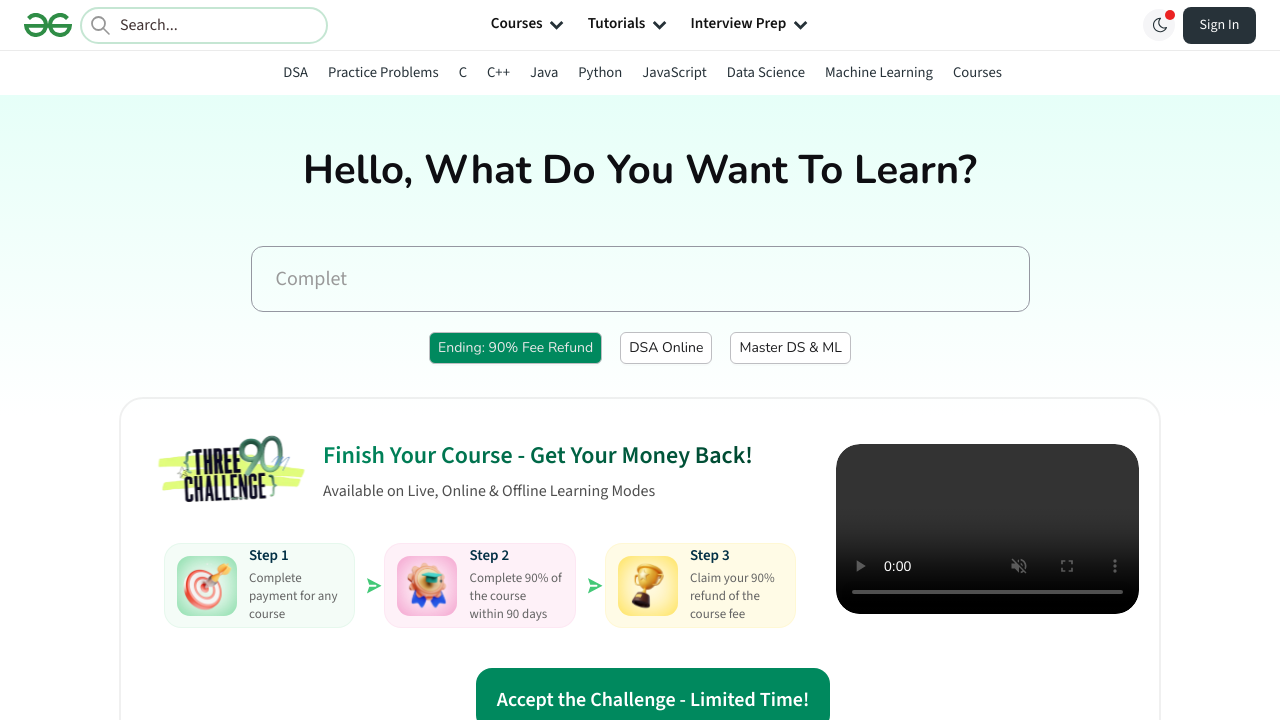

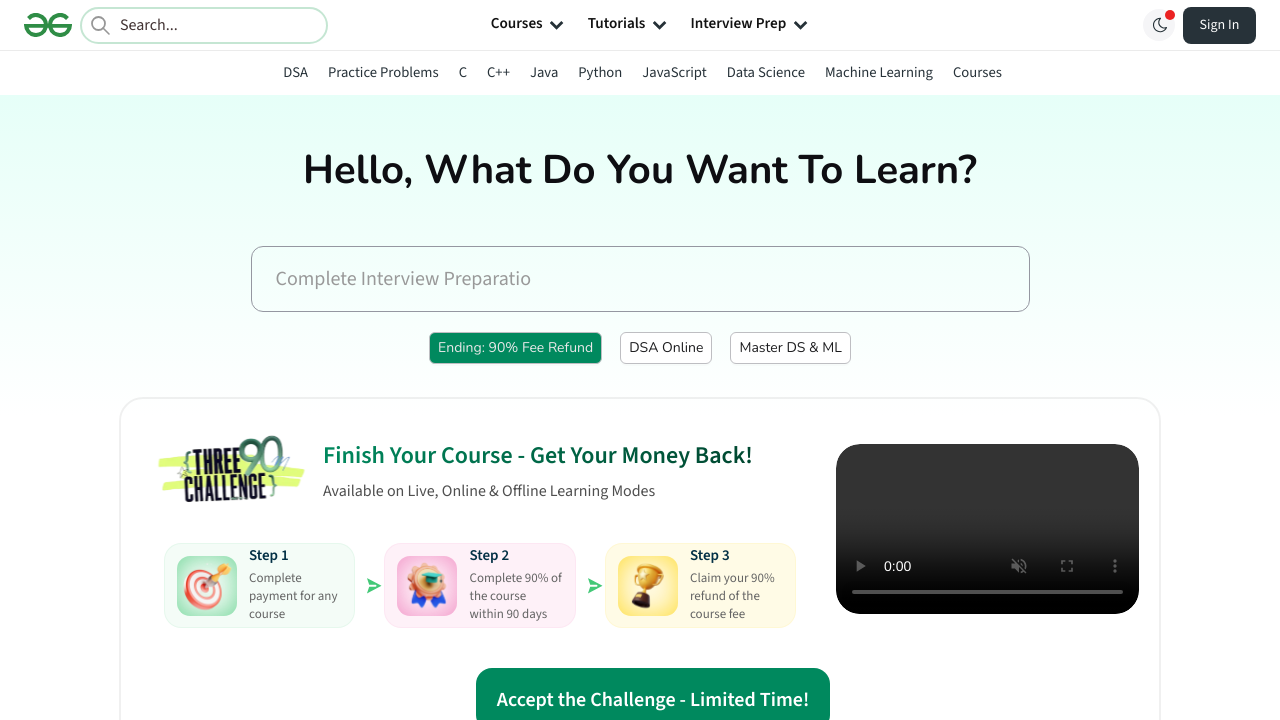